Opens a new browser tab by clicking a button on the browser windows demo page

Starting URL: https://demoqa.com/browser-windows

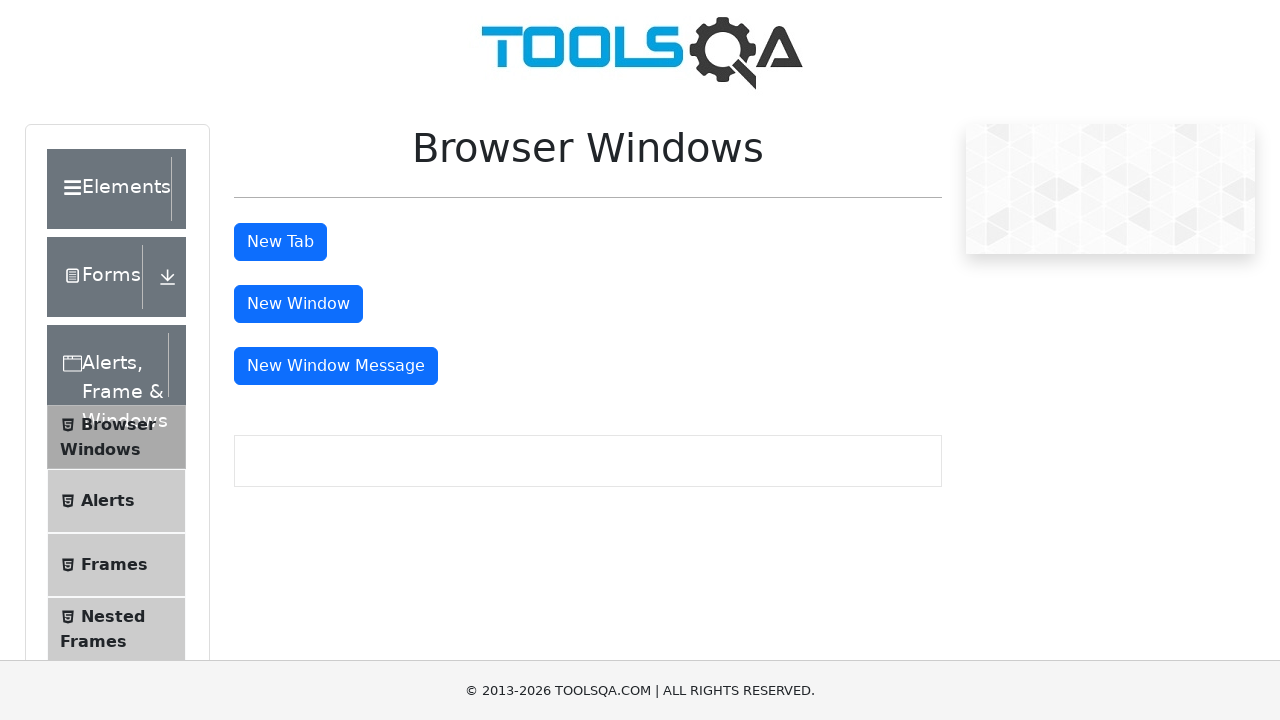

Clicked 'New Tab' button on browser windows demo page at (280, 242) on #tabButton
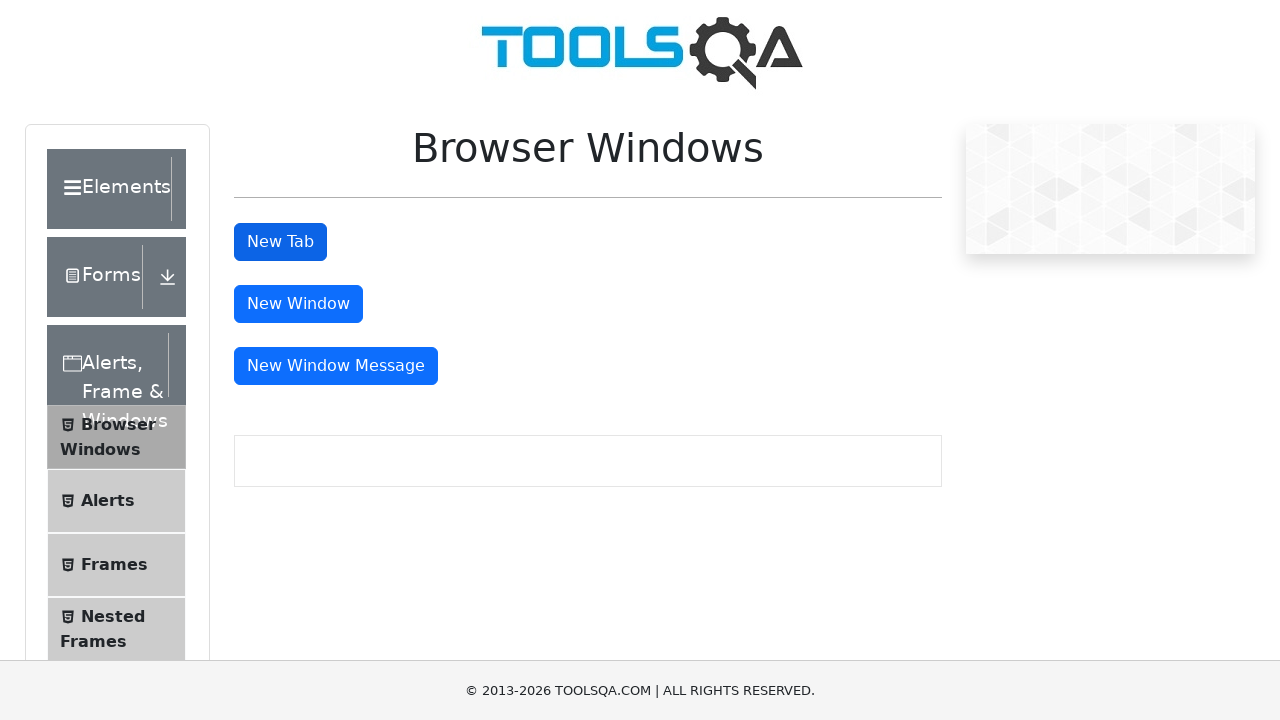

Retrieved all open pages/tabs from context
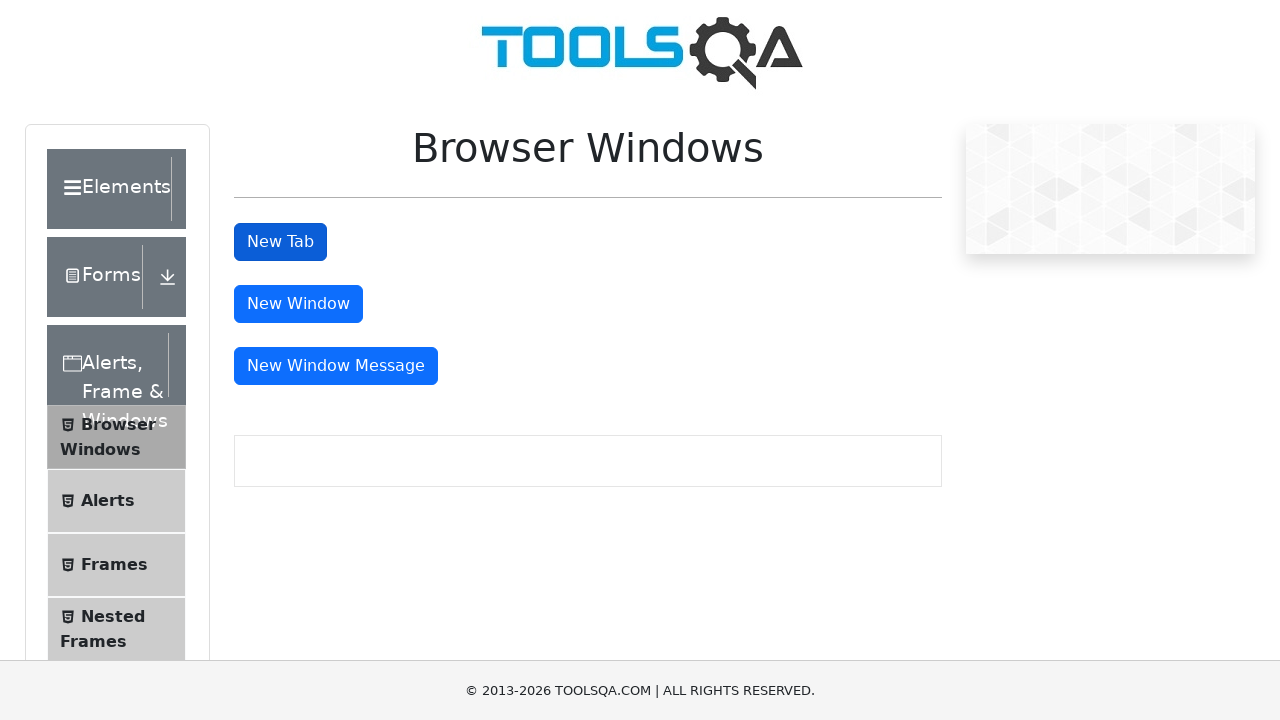

Switched to newly opened tab
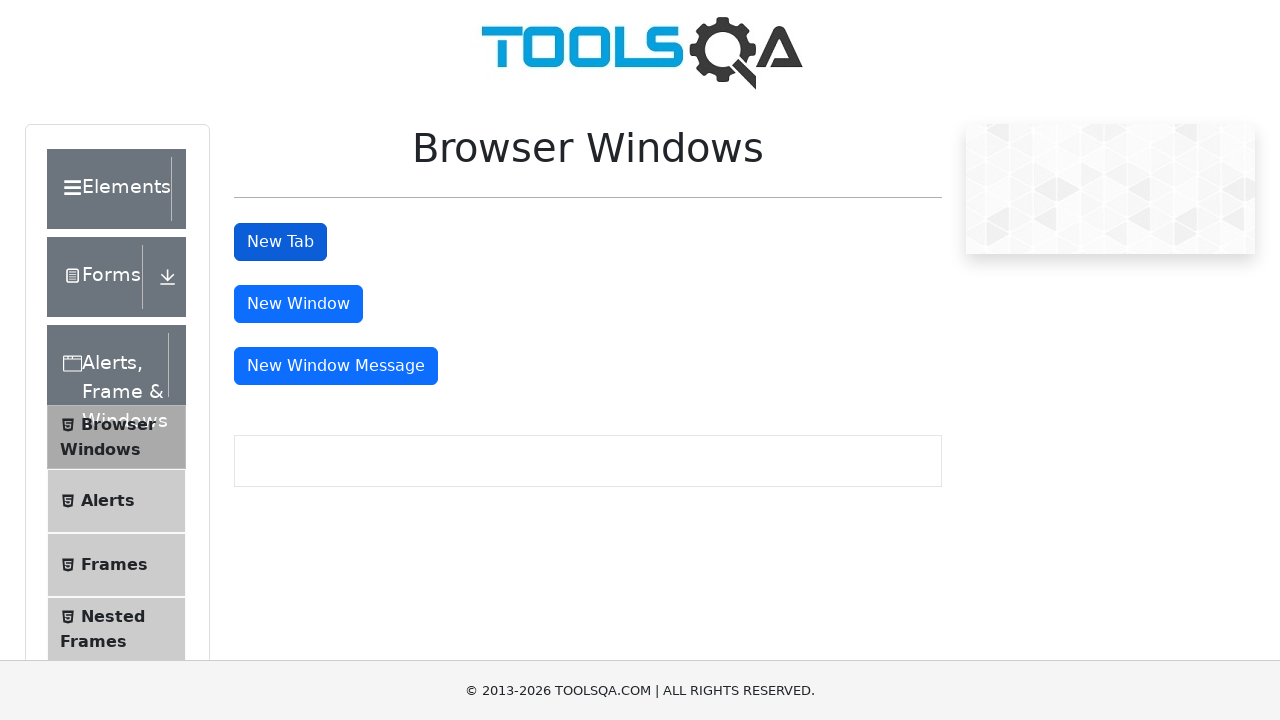

New tab finished loading
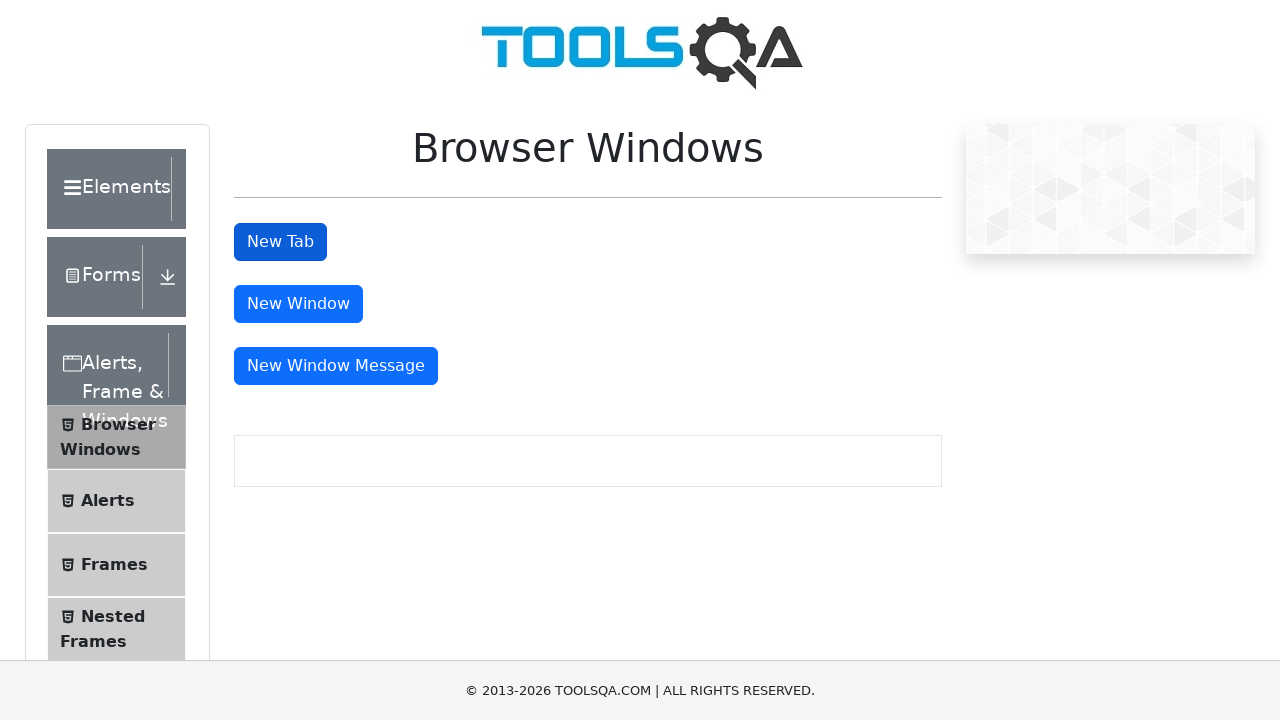

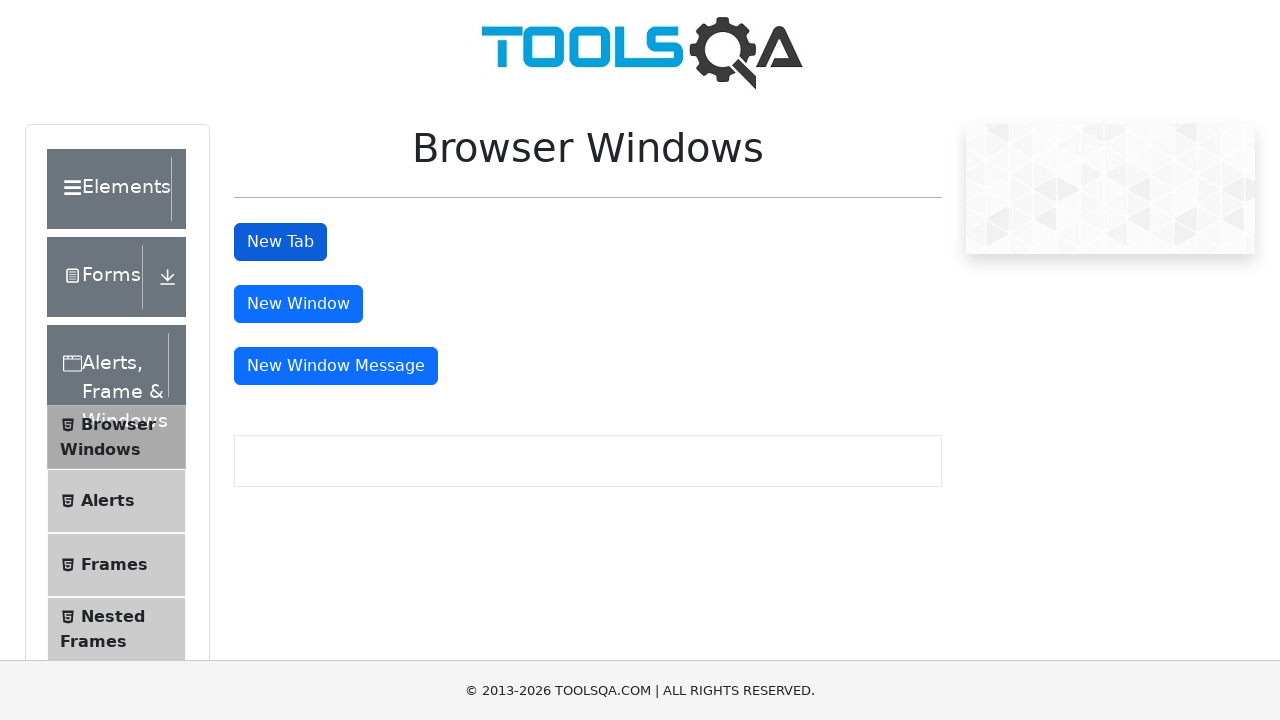